Navigates to a demo automation testing site and performs a mouse hover action on a navigation menu element

Starting URL: https://demo.automationtesting.in/Alerts.html

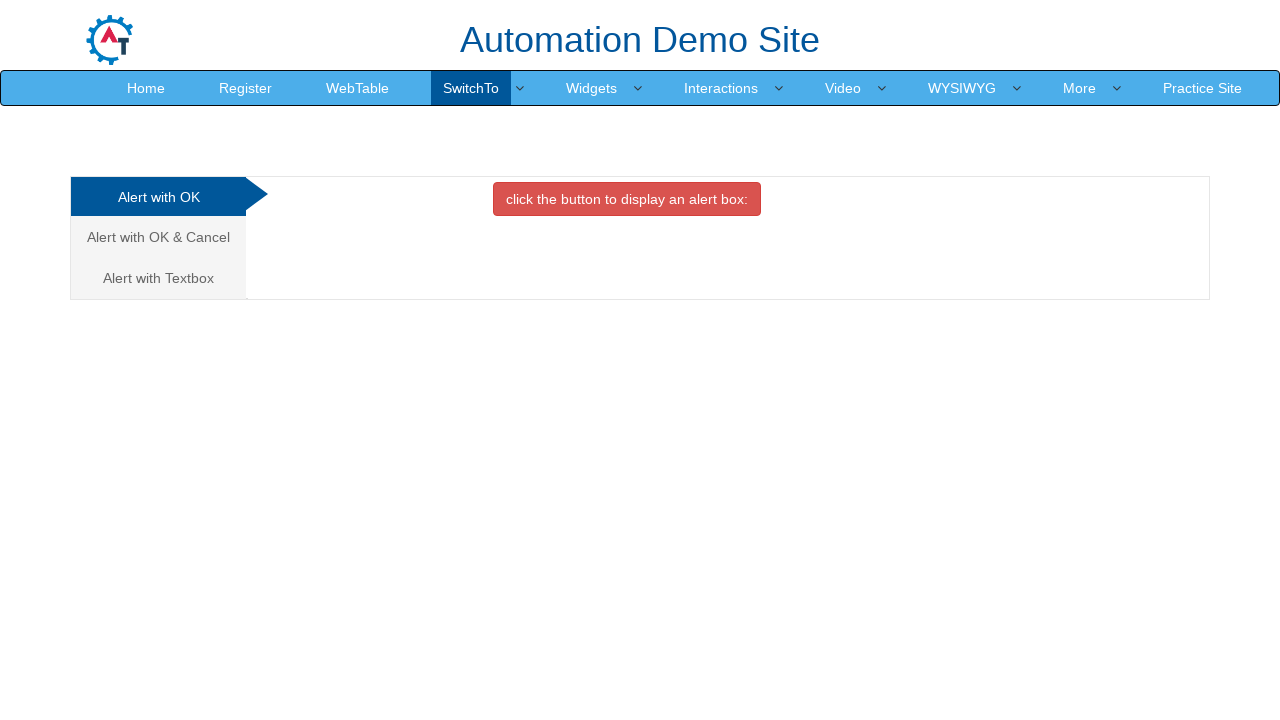

Located navigation menu element (4th item in list)
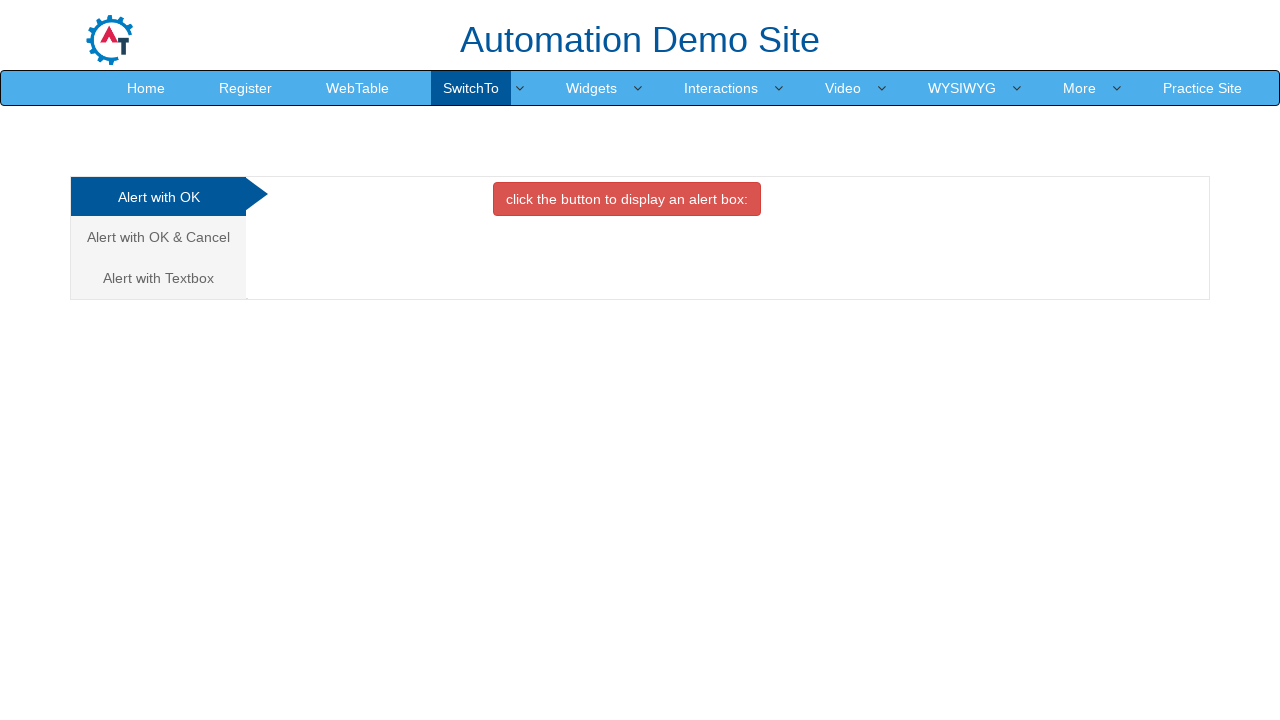

Performed mouse hover action on navigation menu element at (471, 88) on xpath=//*[@id='header']/nav/div/div[2]/ul/li[4]/a
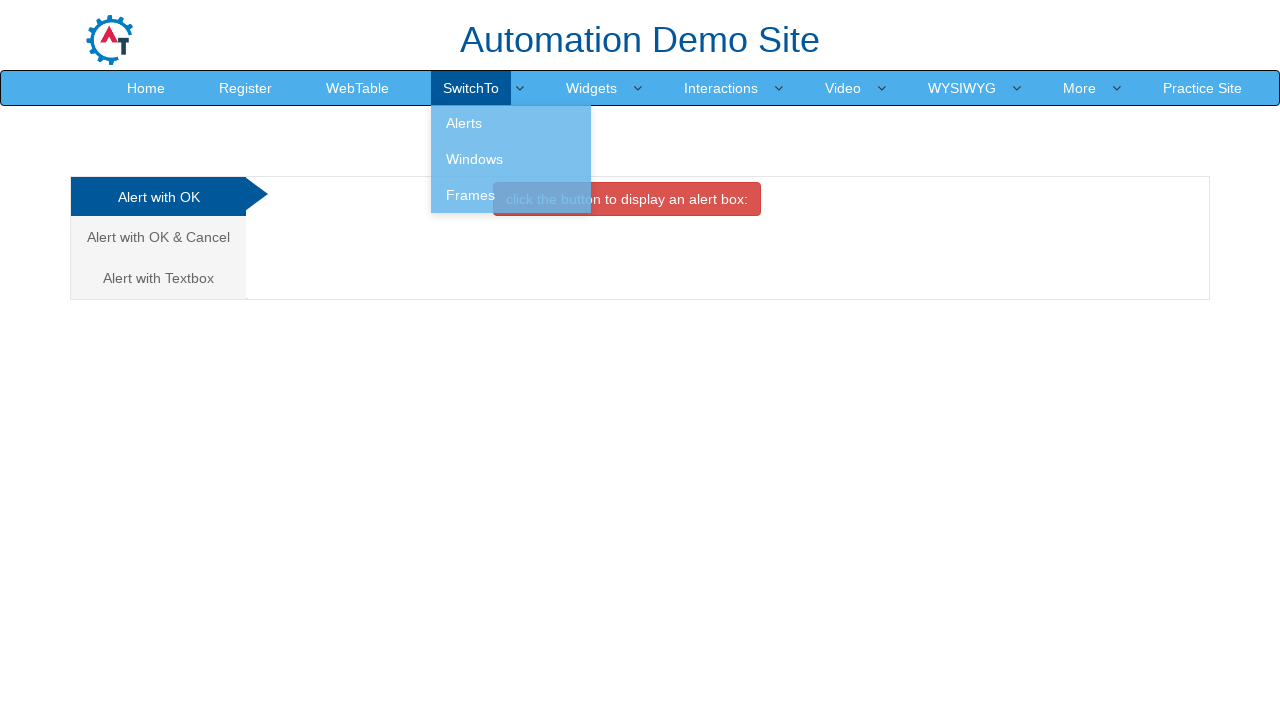

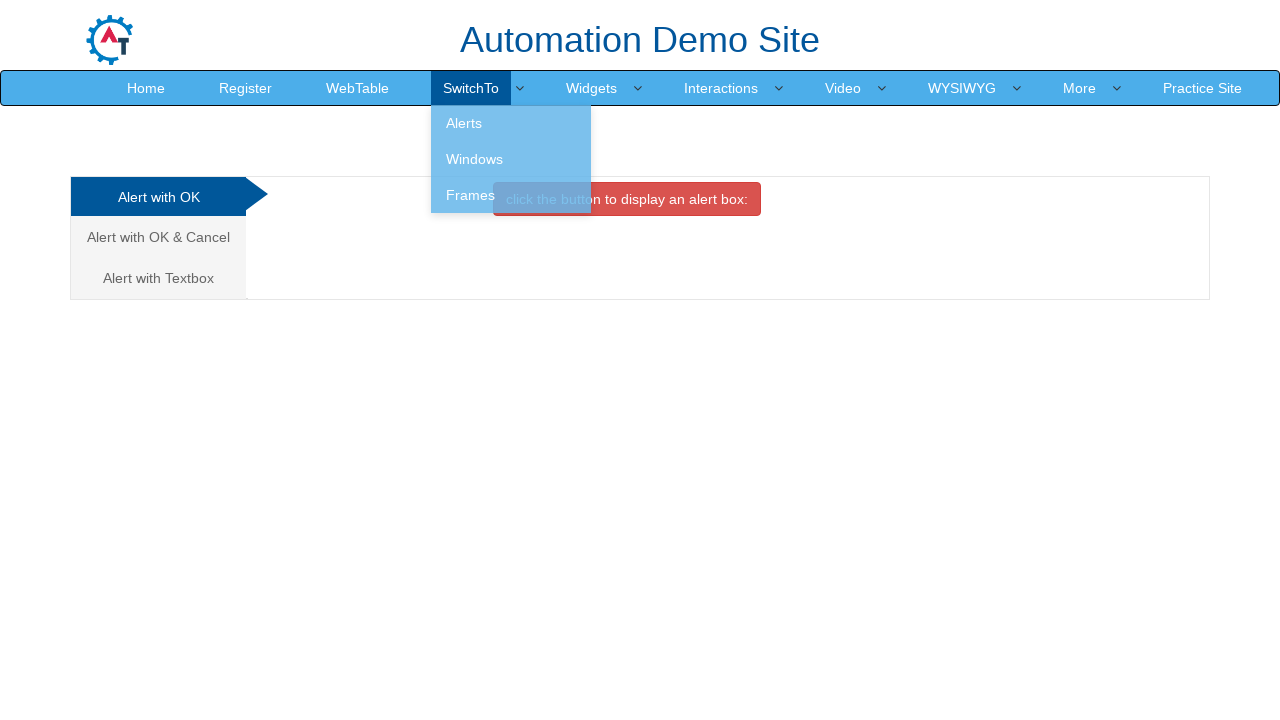